Tests JavaScript alert handling by entering a name, triggering an alert and accepting it, then triggering a confirm dialog and dismissing it.

Starting URL: https://rahulshettyacademy.com/AutomationPractice/

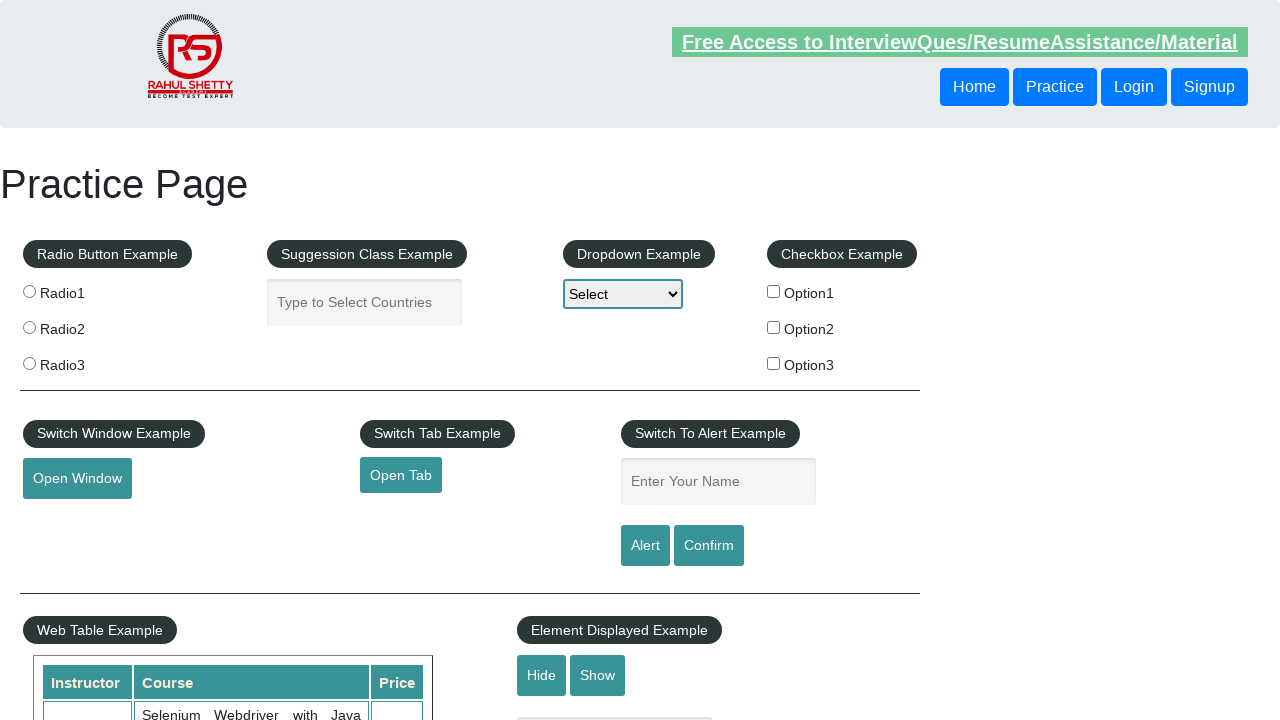

Filled name field with 'Sravya' on #name
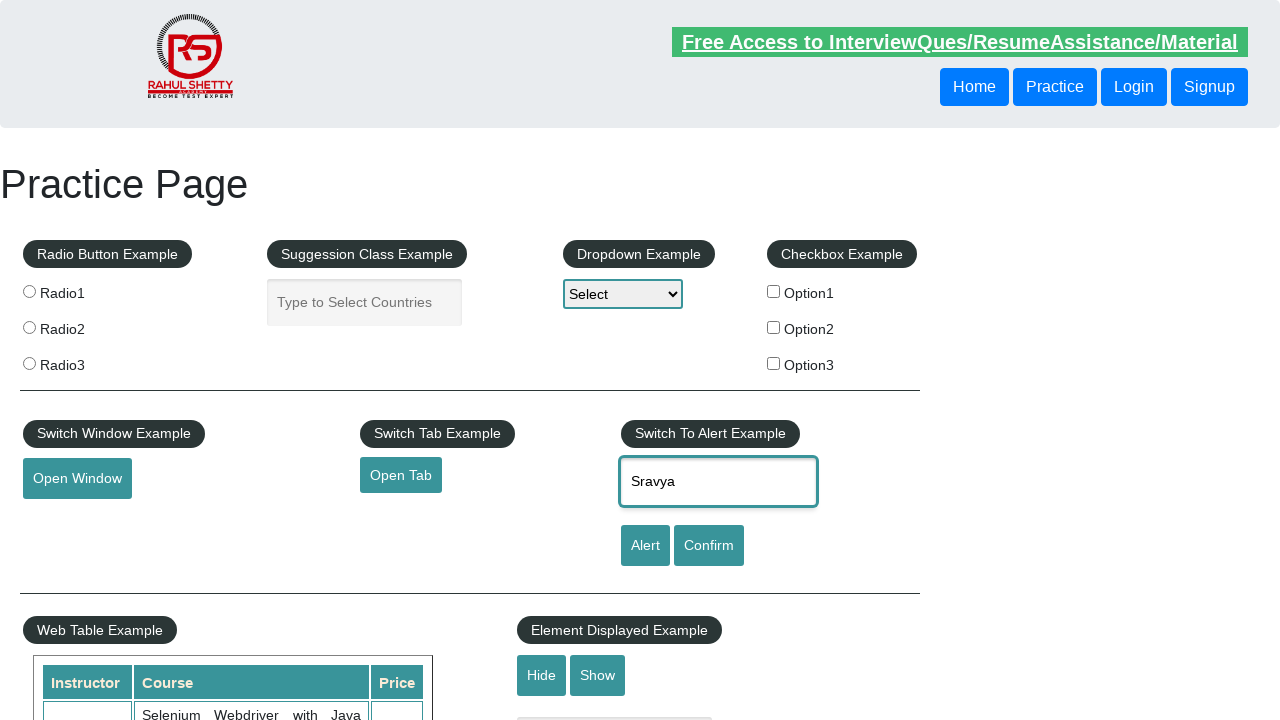

Clicked alert button at (645, 546) on #alertbtn
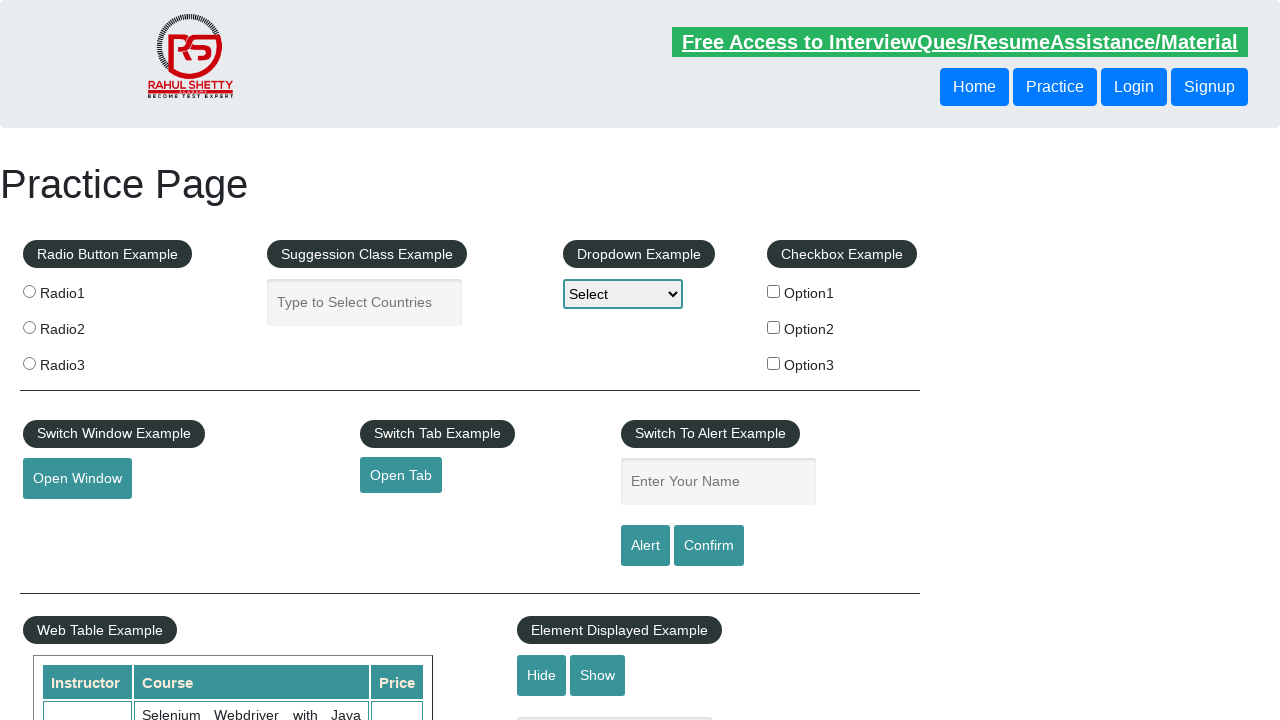

Set up dialog handler to accept alerts
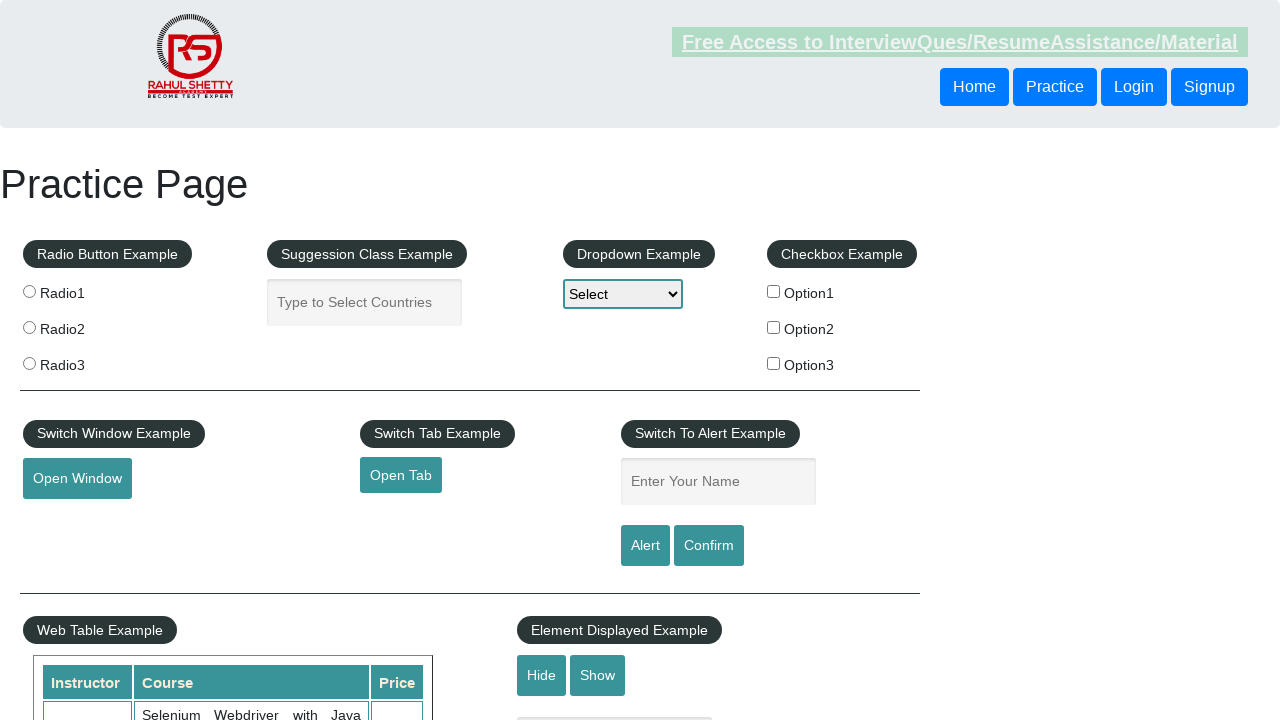

Re-clicked alert button and accepted the JavaScript alert at (645, 546) on #alertbtn
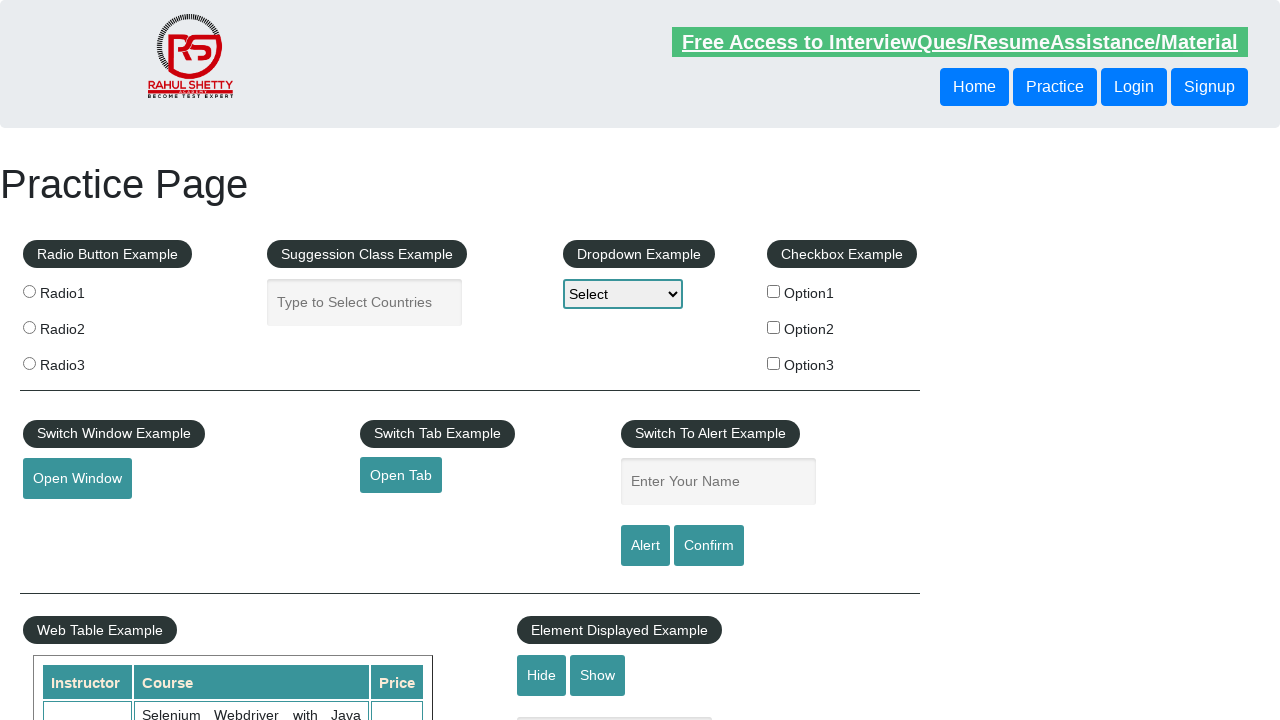

Waited 500ms for alert processing
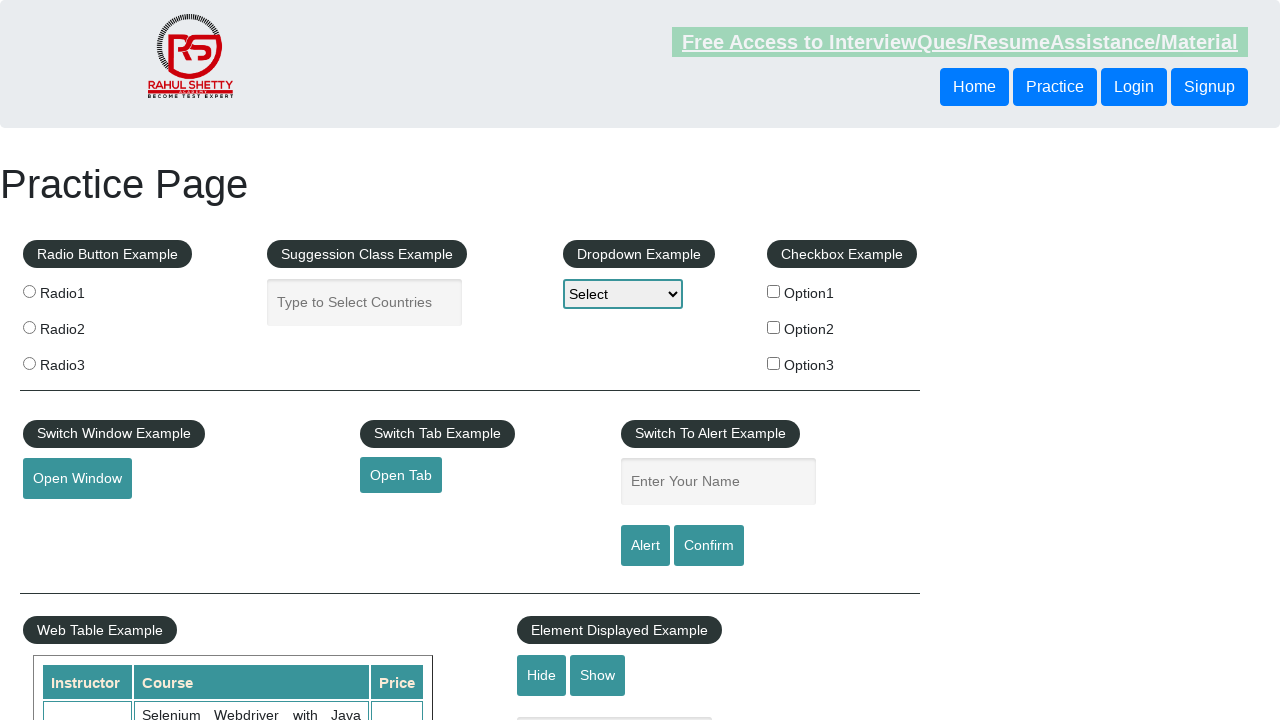

Set up dialog handler to dismiss confirm dialogs
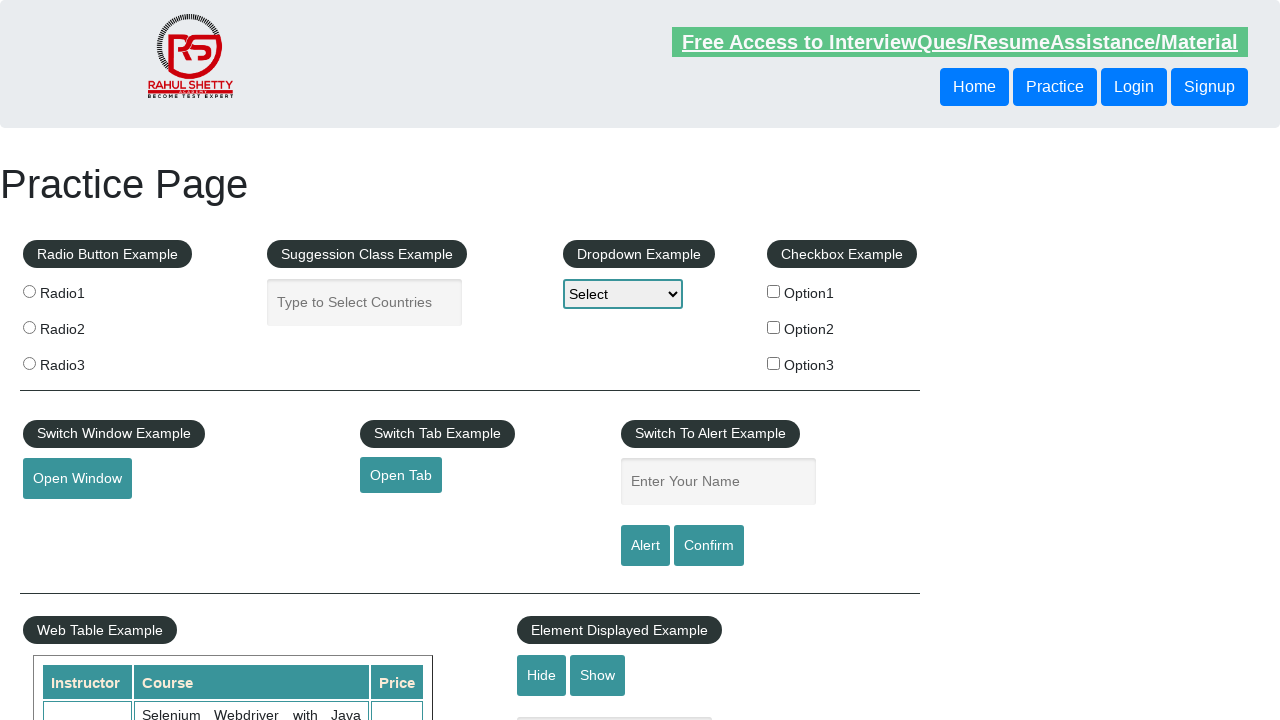

Clicked confirm button and dismissed the confirm dialog at (709, 546) on input[onclick='displayConfirm()']
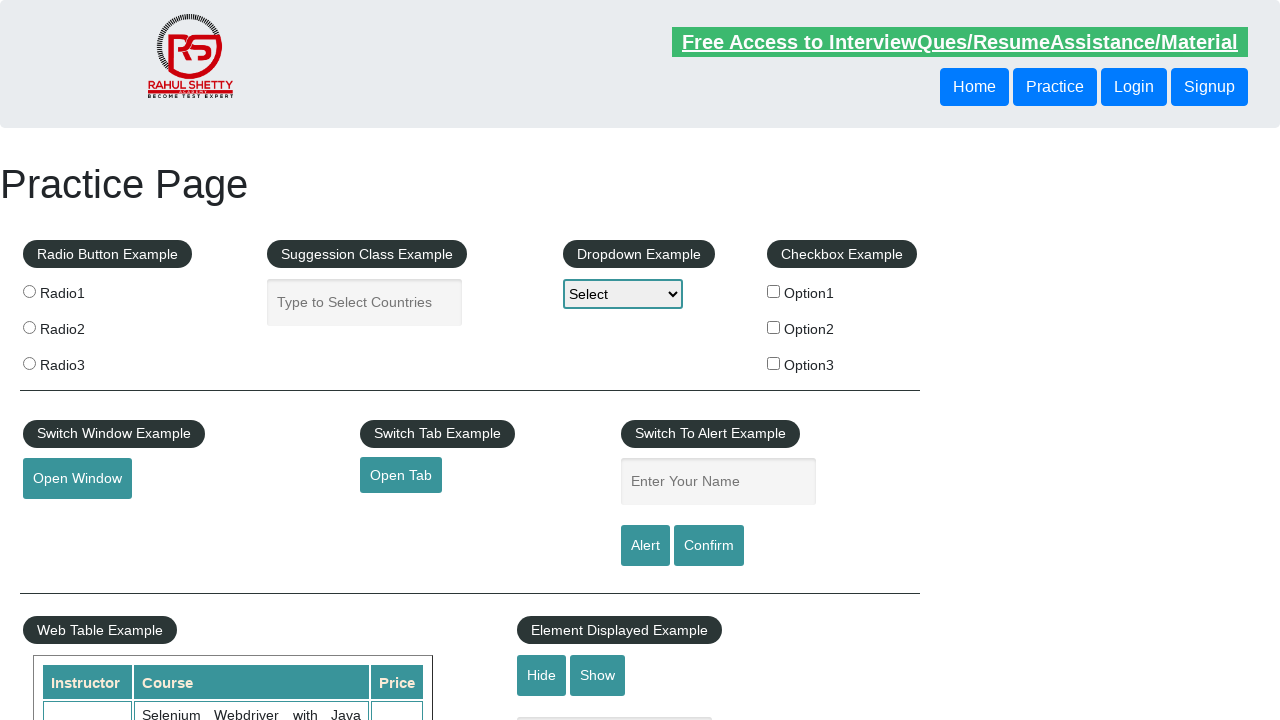

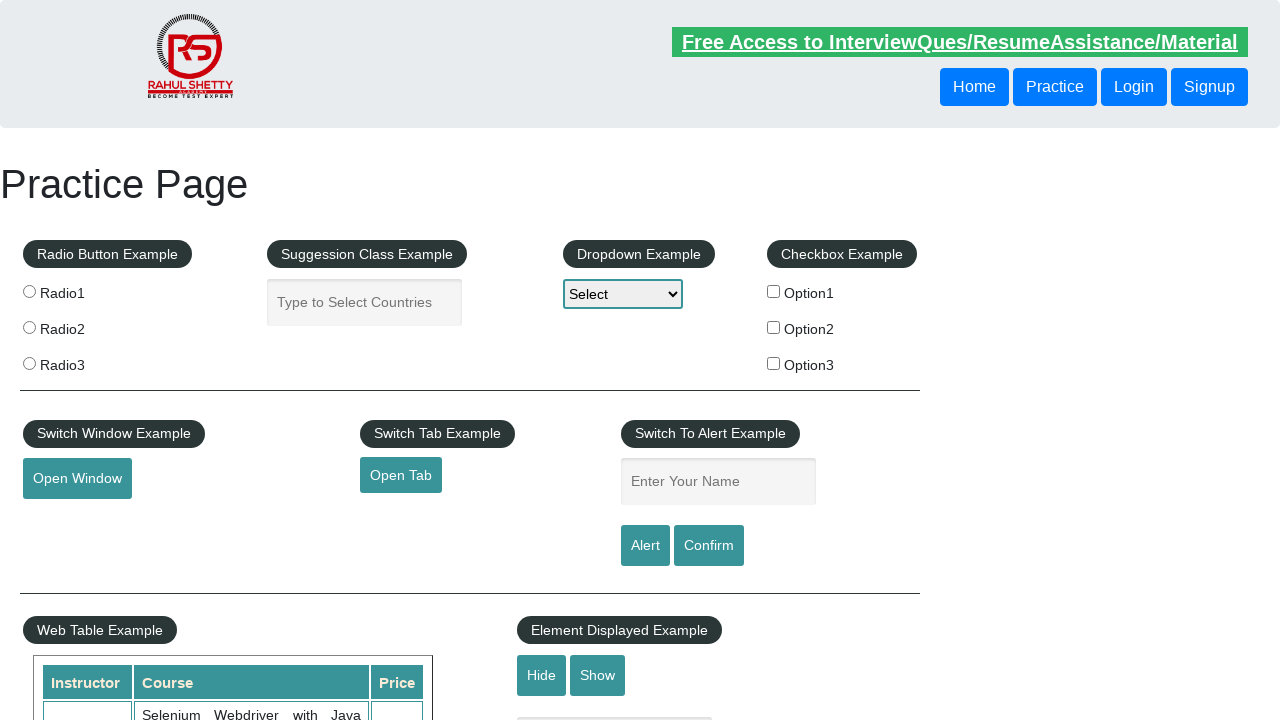